Tests the Top Rated list to verify Shakespeare programming language is in the top 20.

Starting URL: http://www.99-bottles-of-beer.net/

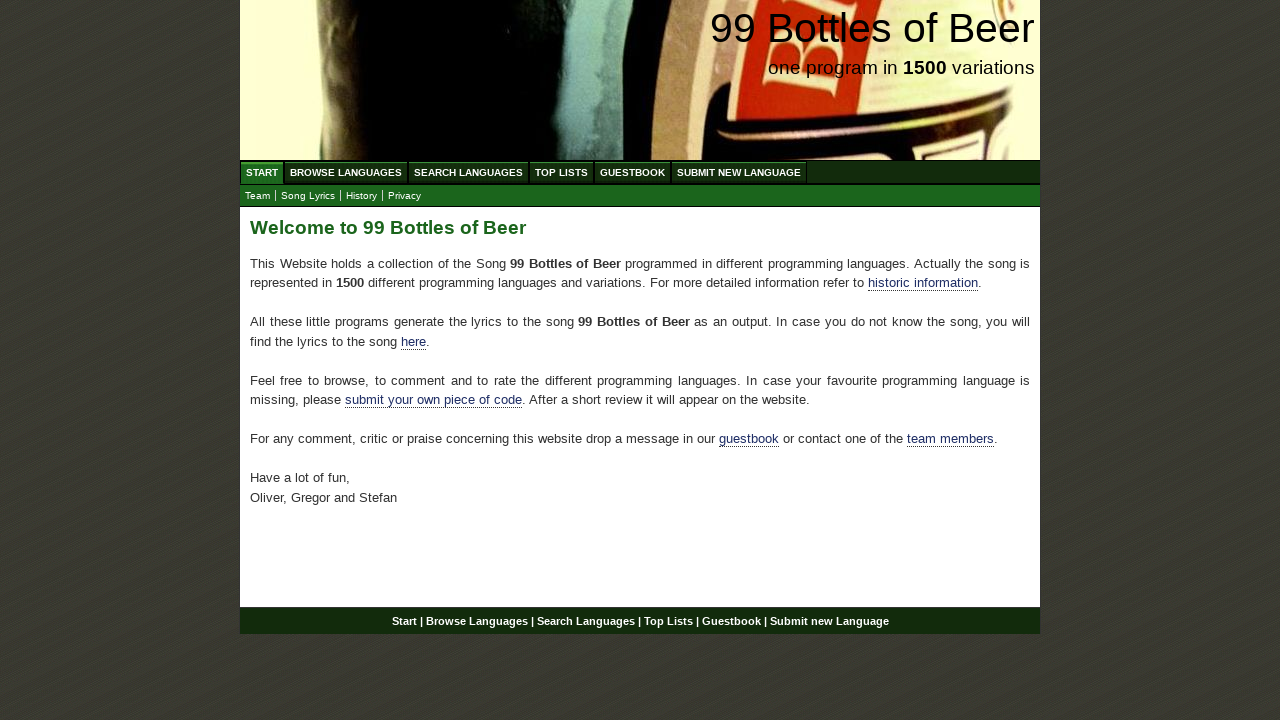

Clicked on Top Lists link at (562, 172) on a[href='/toplist.html']
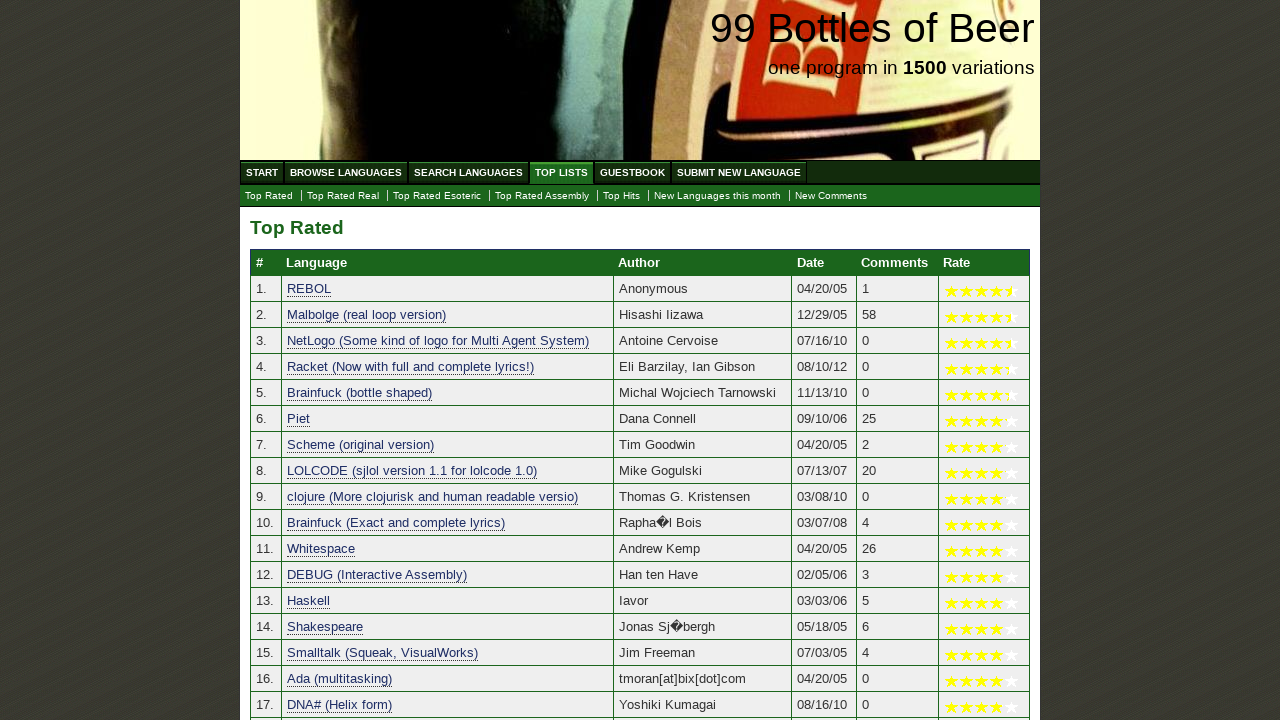

Clicked on Top Rated link at (269, 196) on a[href='./toplist.html']
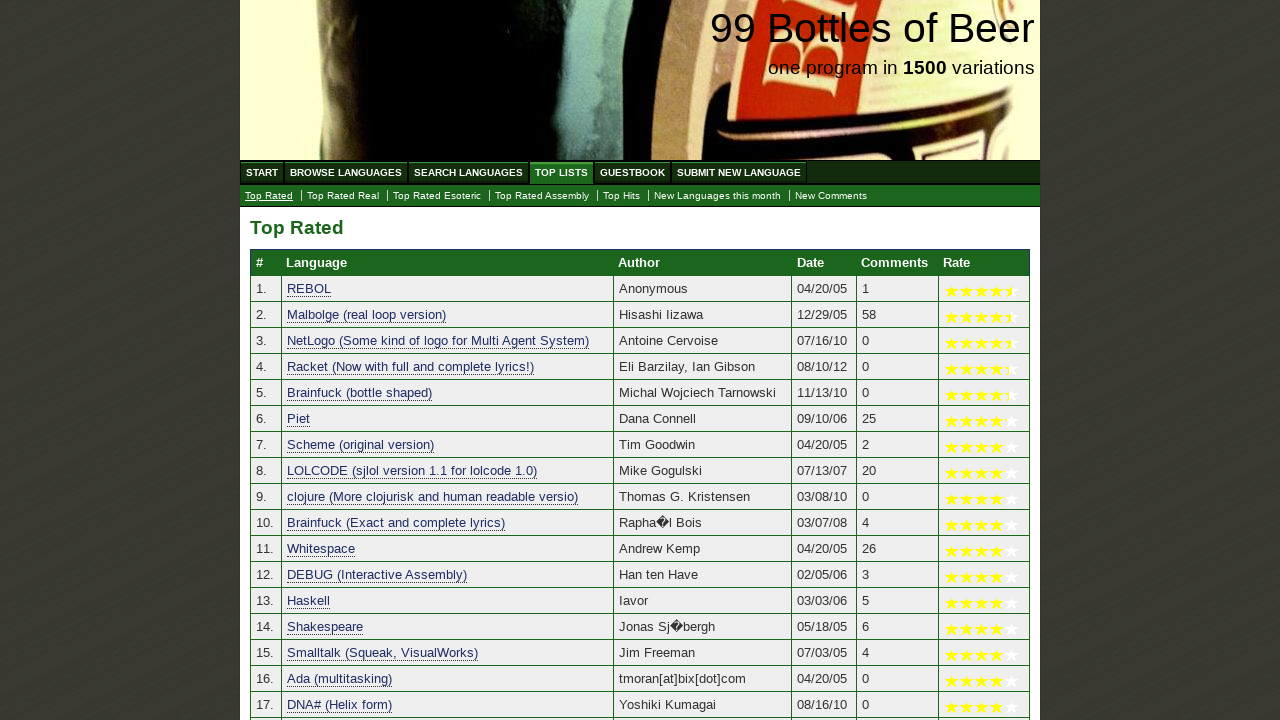

Shakespeare programming language found in top 20 rated list
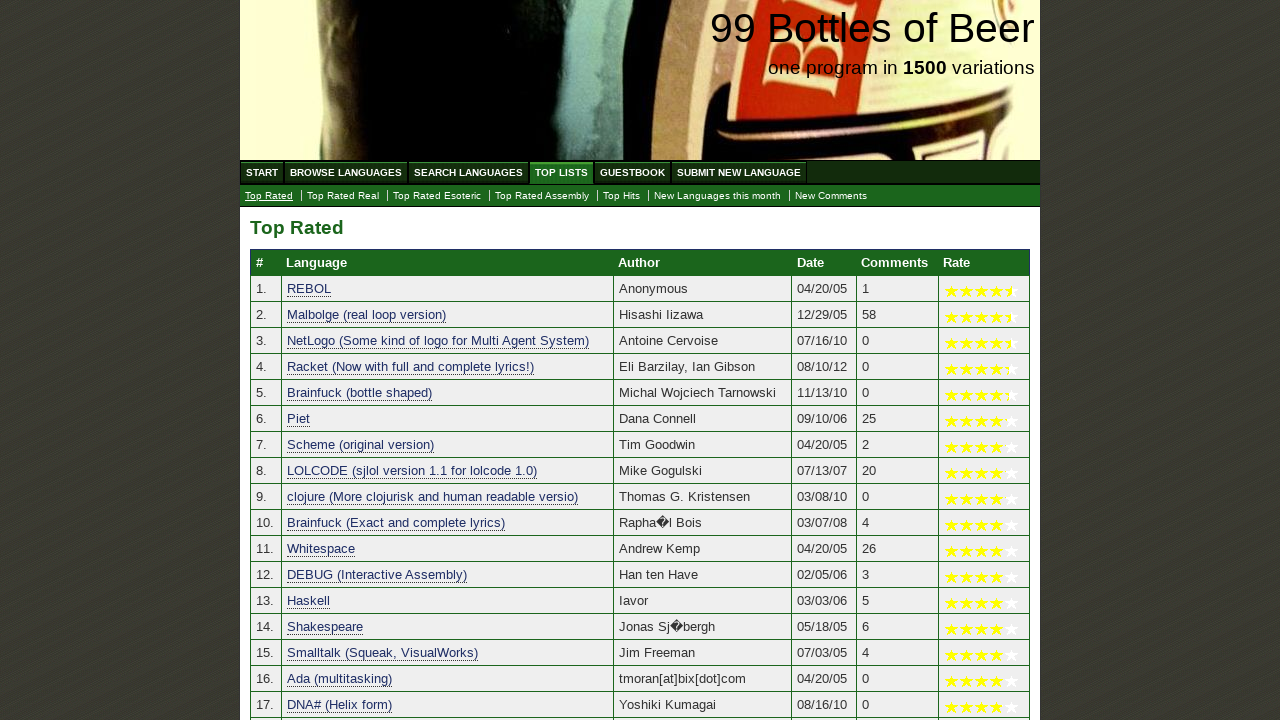

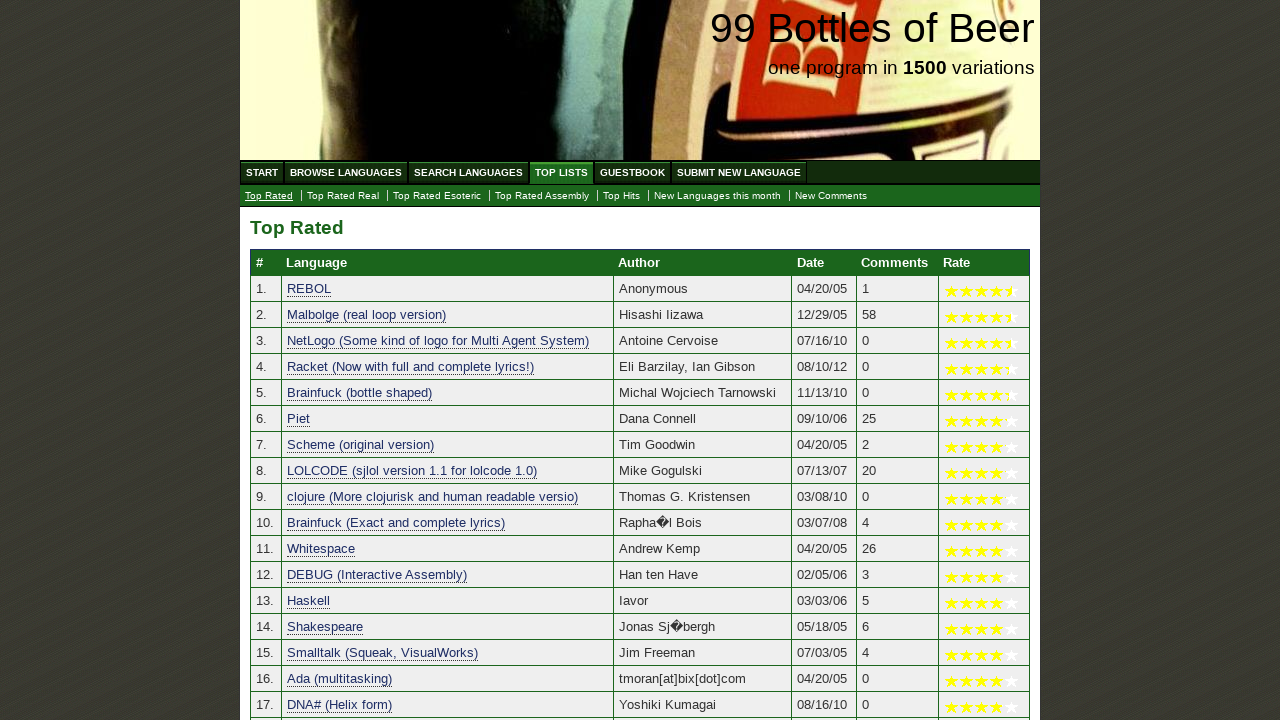